Navigates to the Fossil.com homepage and waits for the page to load.

Starting URL: https://www.fossil.com/

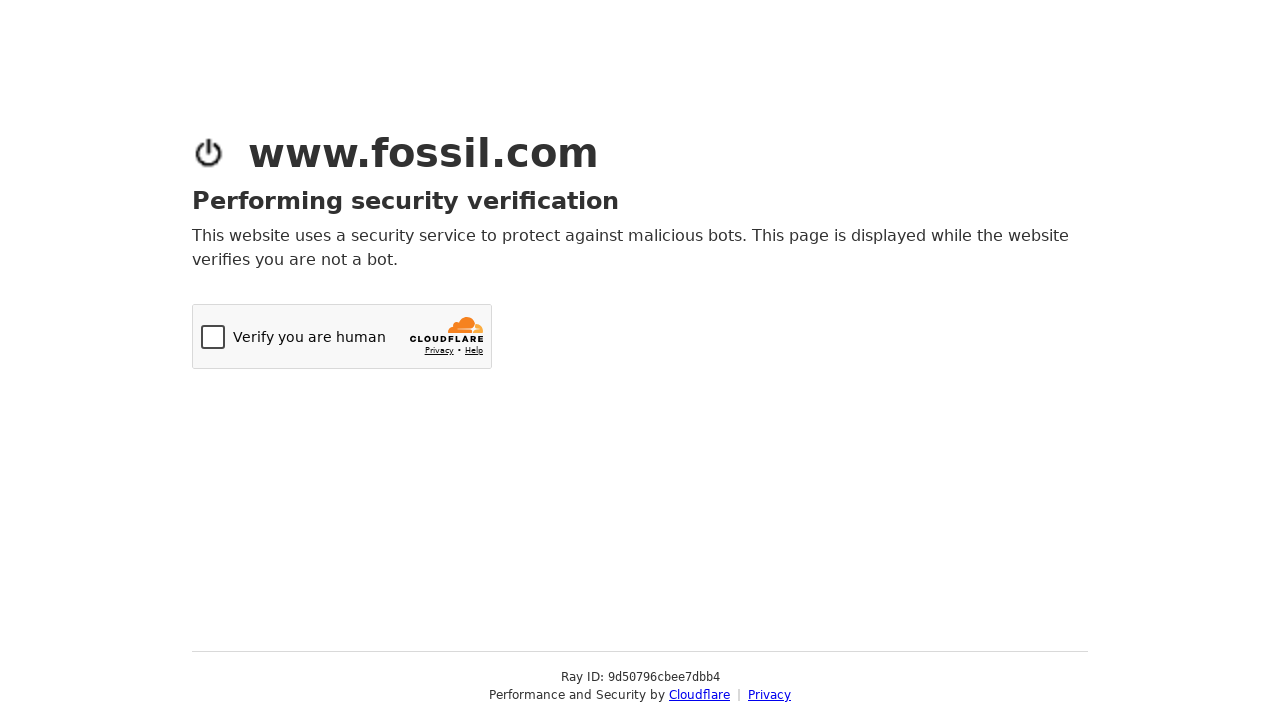

Navigated to Fossil.com homepage
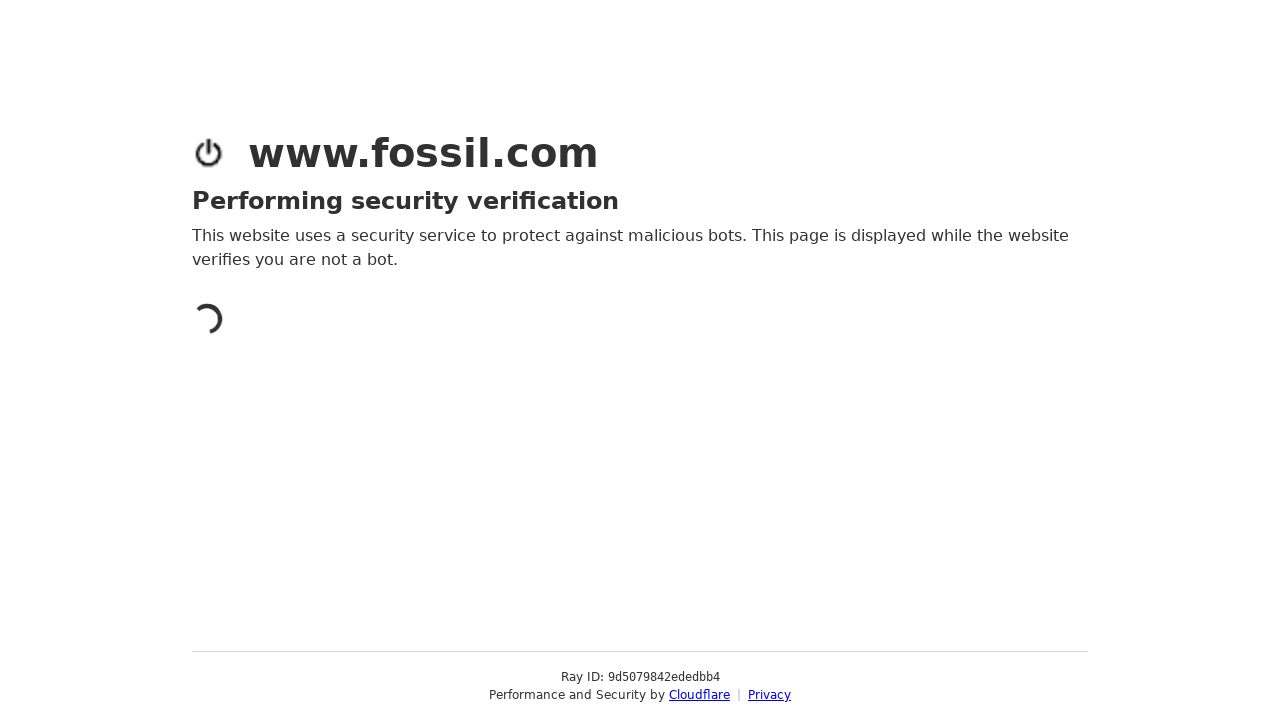

Page fully loaded - networkidle state reached
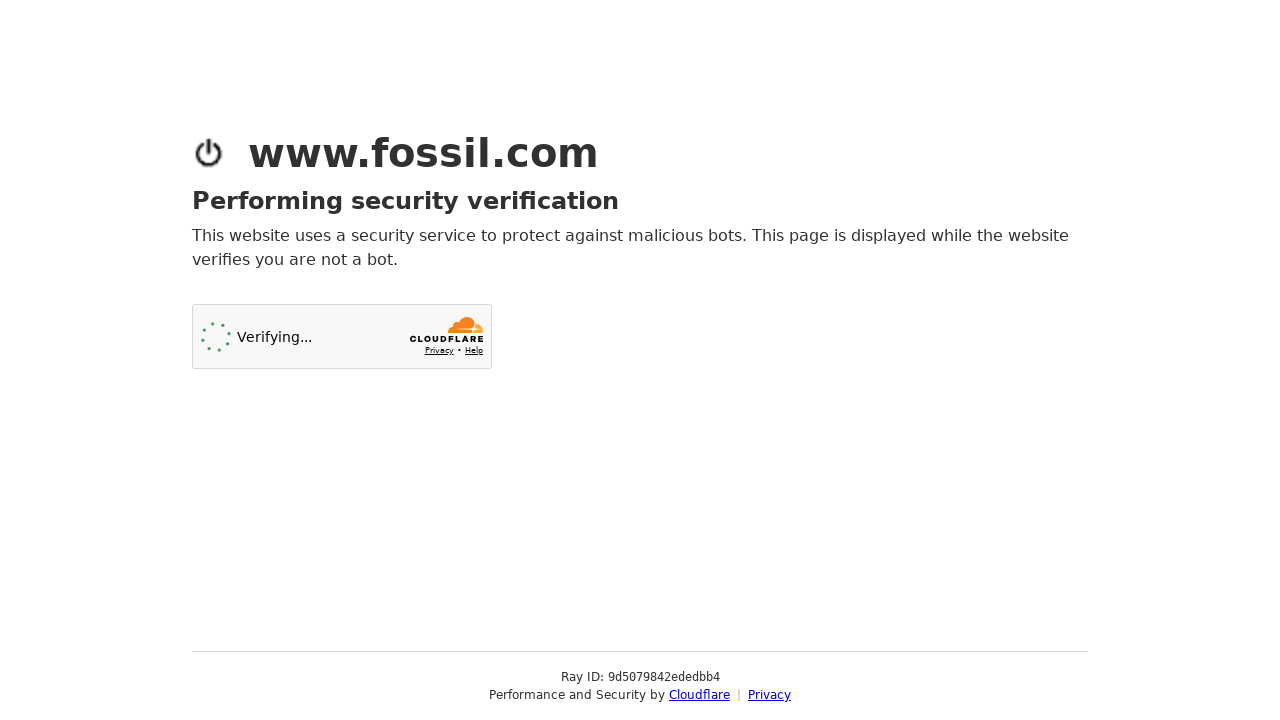

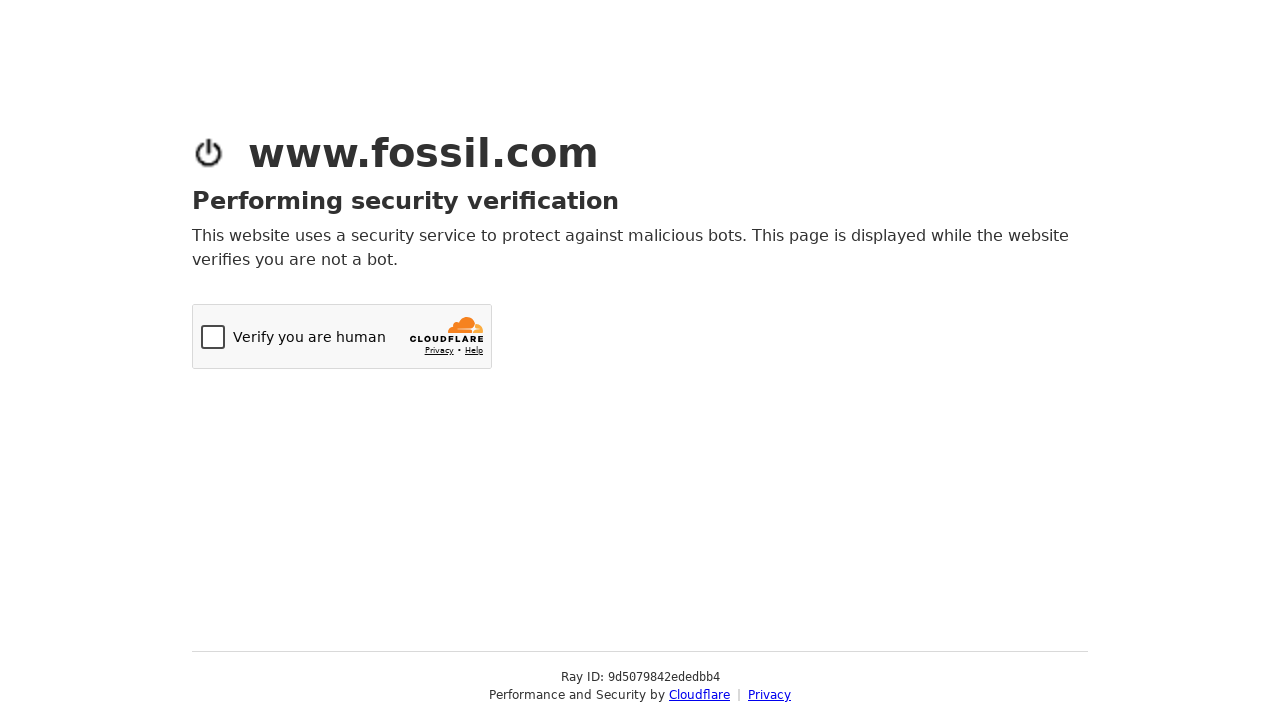